Tests the tooltips widget by hovering over button, text field, and text elements to verify tooltips appear

Starting URL: https://demoqa.com/

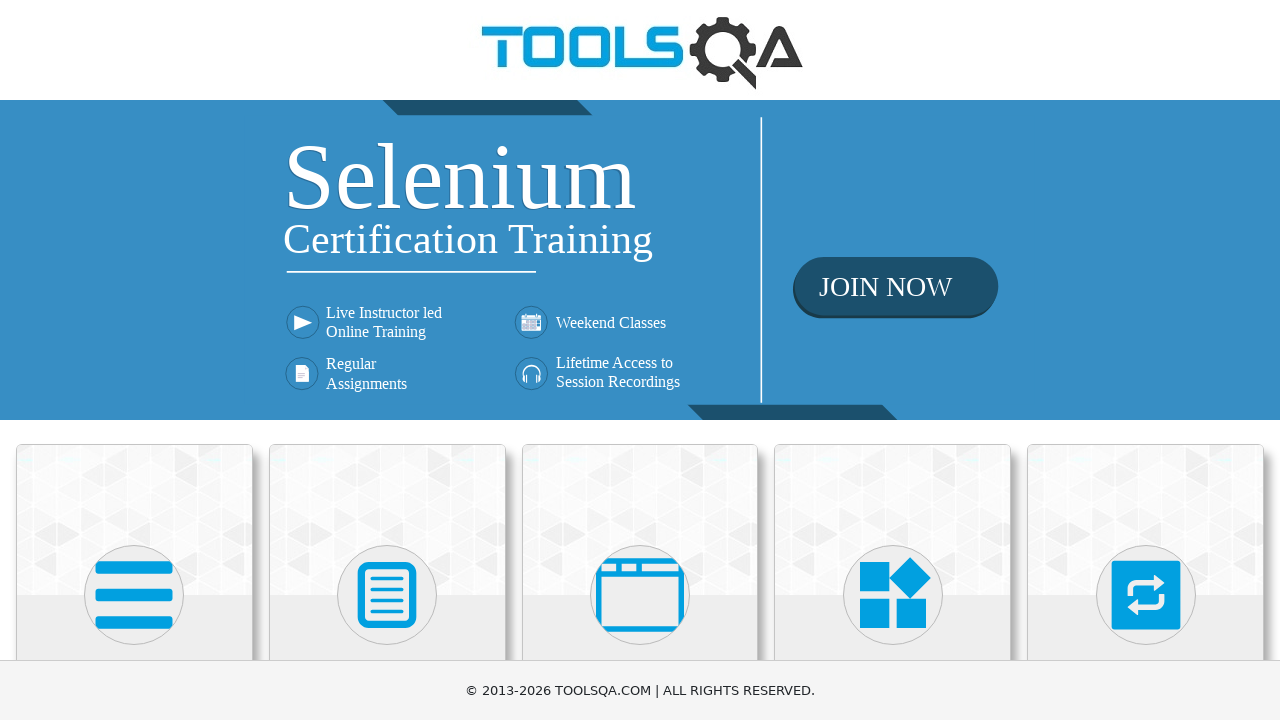

Clicked on Widgets category card at (893, 360) on text=Widgets
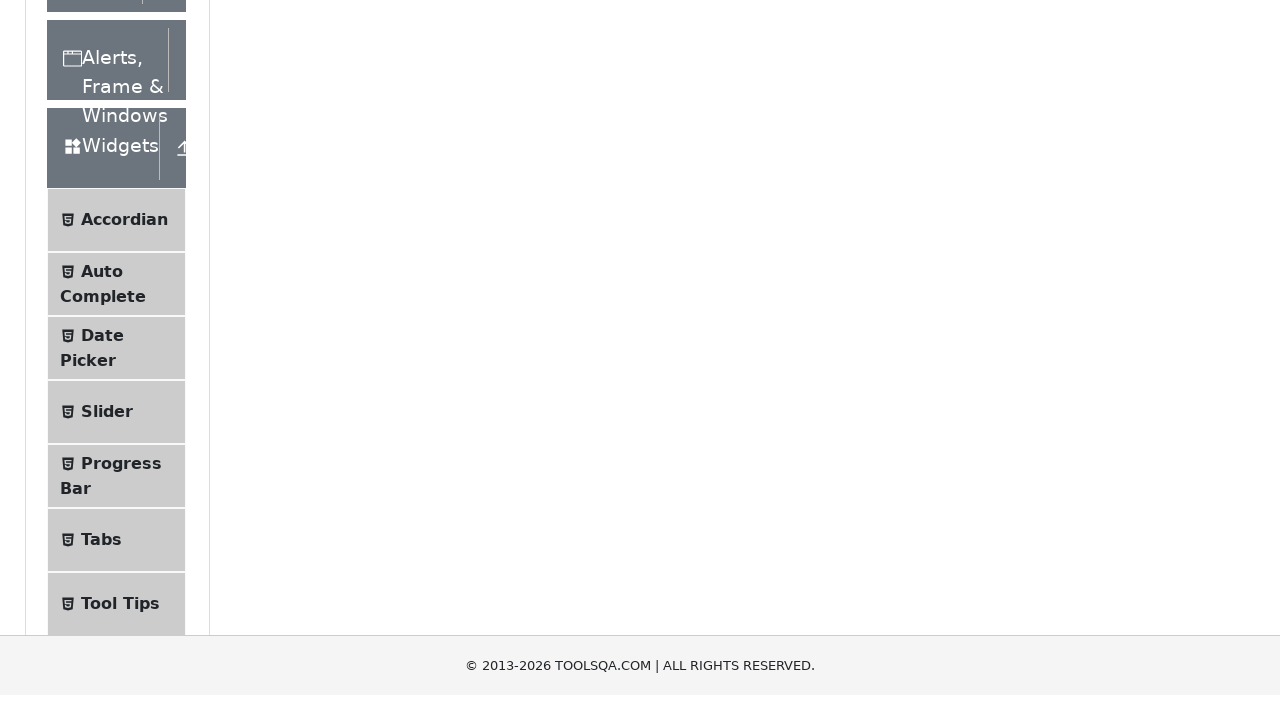

Clicked on Tool Tips menu item at (120, 259) on text=Tool Tips
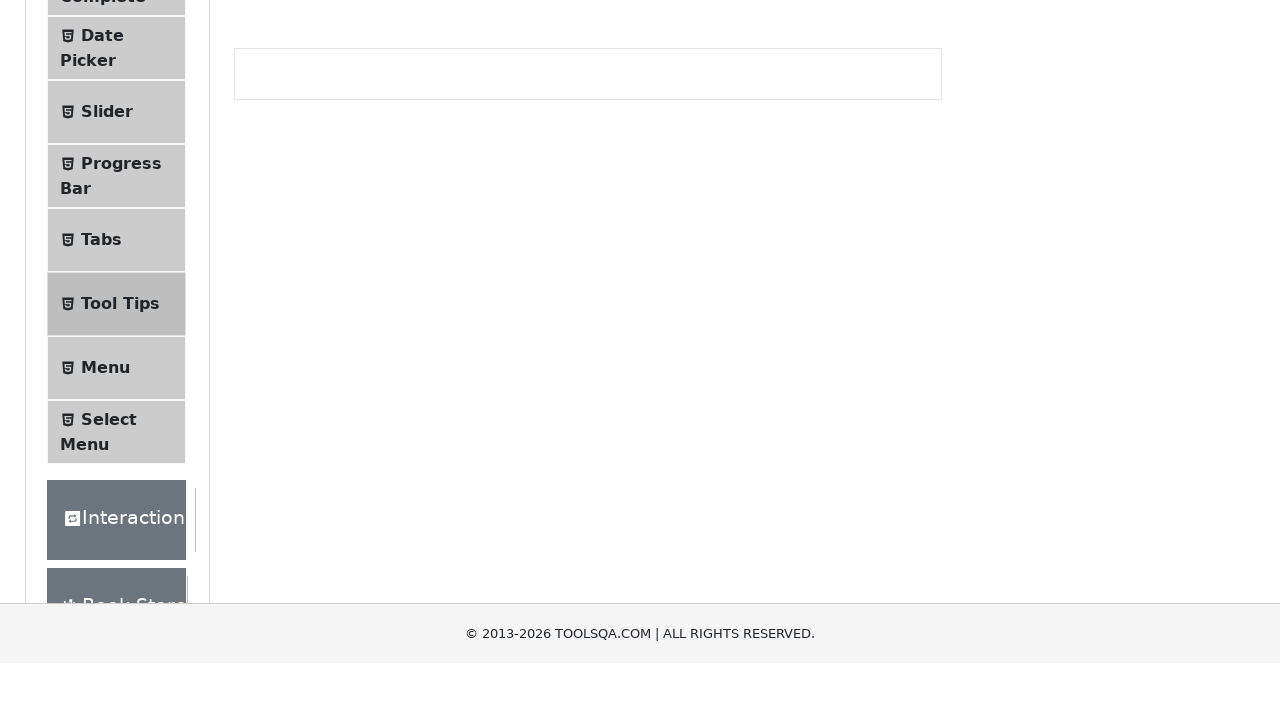

Hovered over button element at (313, 84) on #toolTipButton
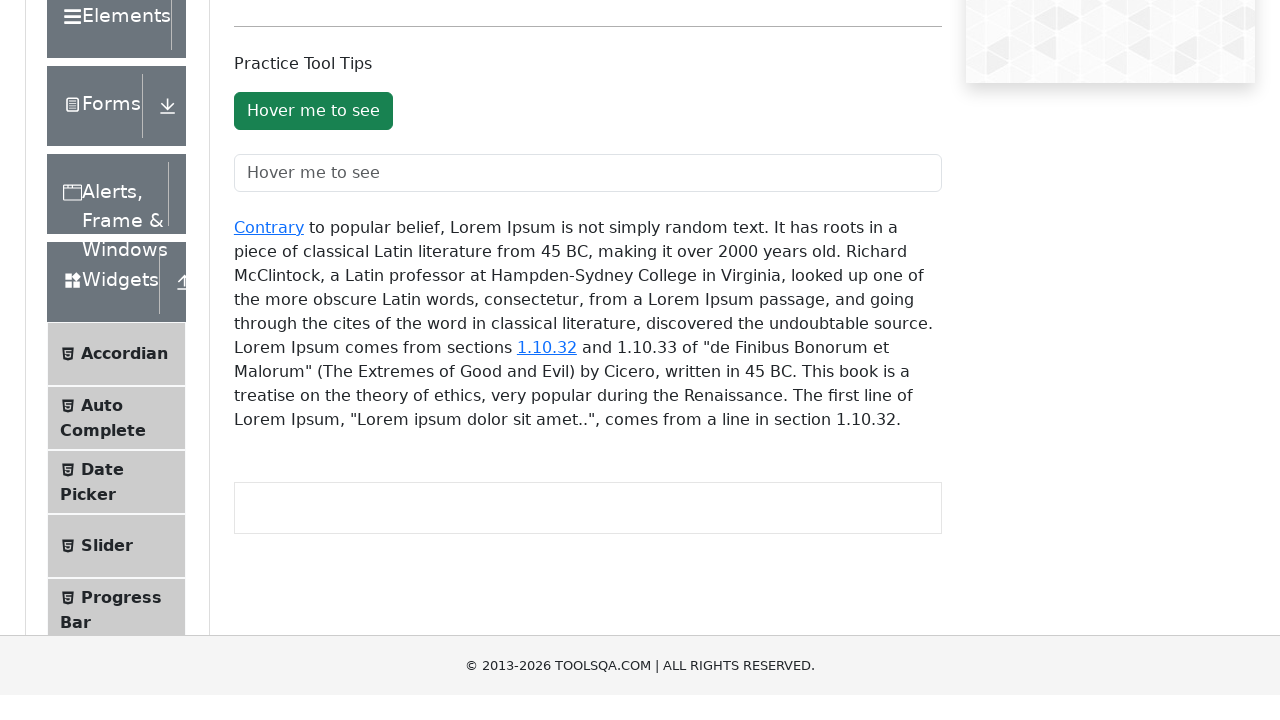

Button tooltip appeared: 'You hovered over the Button'
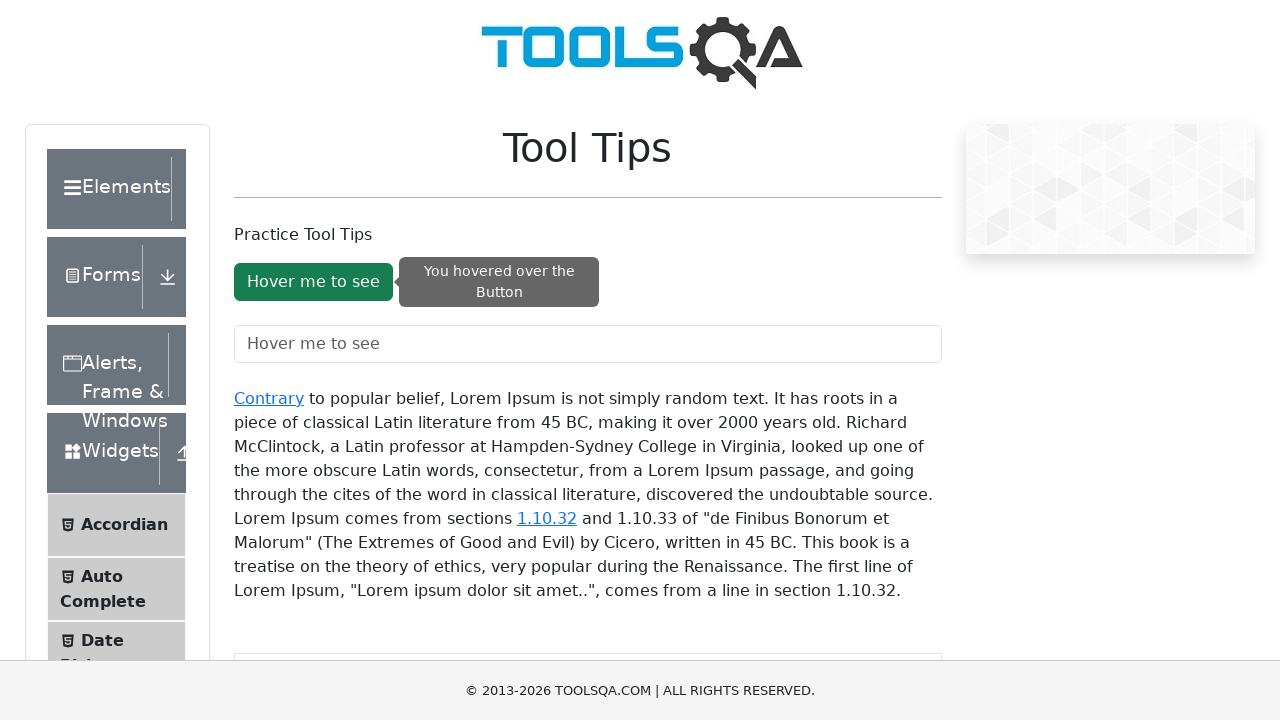

Hovered over text field element at (588, 344) on #toolTipTextField
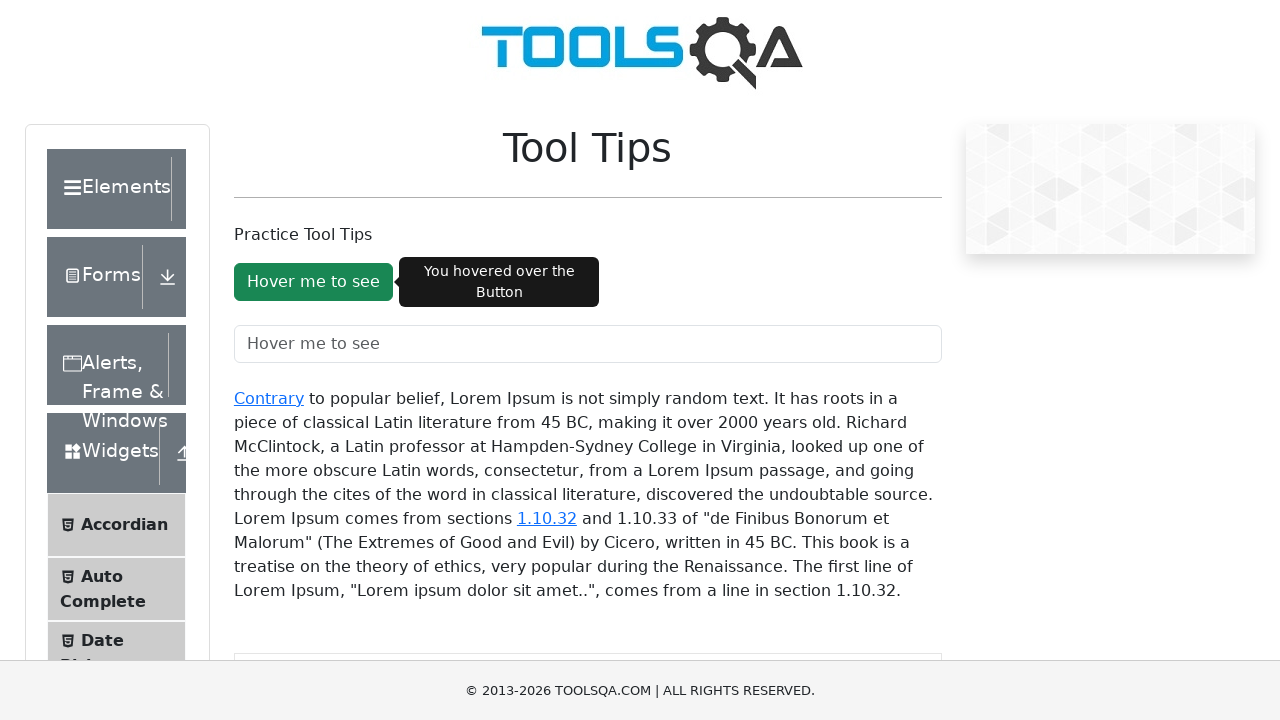

Text field tooltip appeared: 'You hovered over the text field'
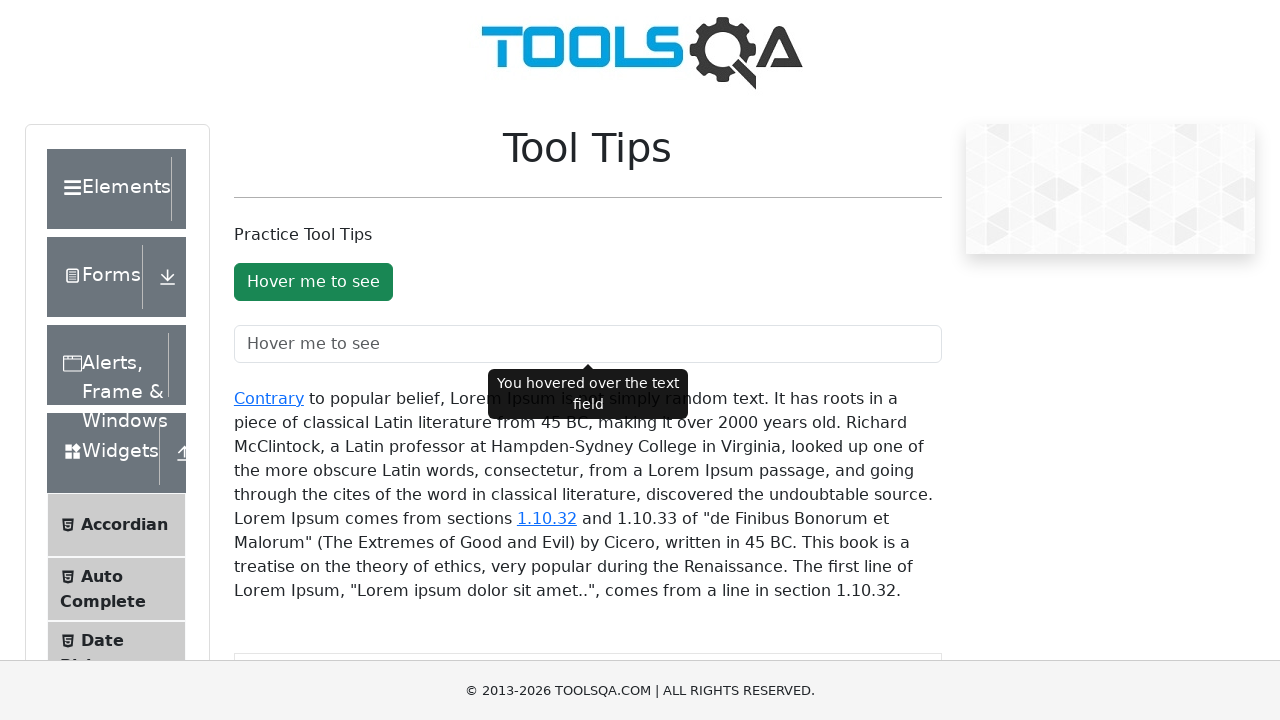

Hovered over 'Contrary' text element at (269, 398) on #texToolTopContainer a:has-text('Contrary')
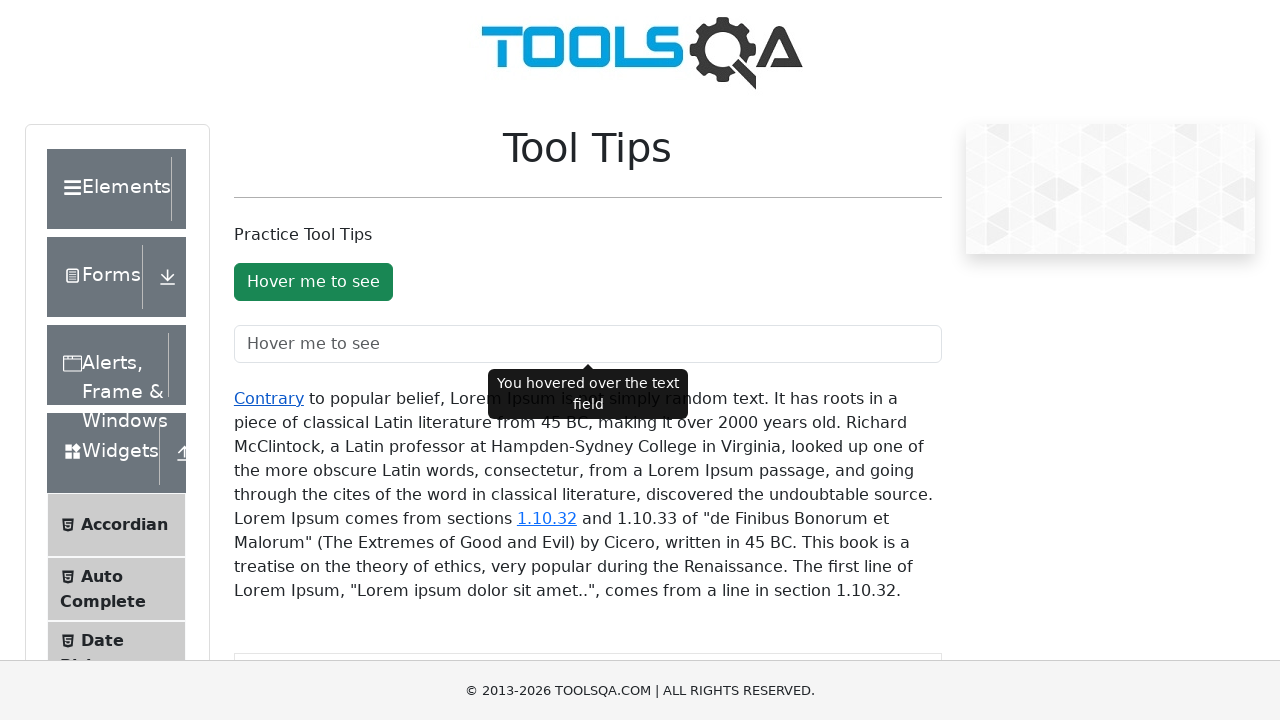

Contrary text tooltip appeared: 'You hovered over the Contrary'
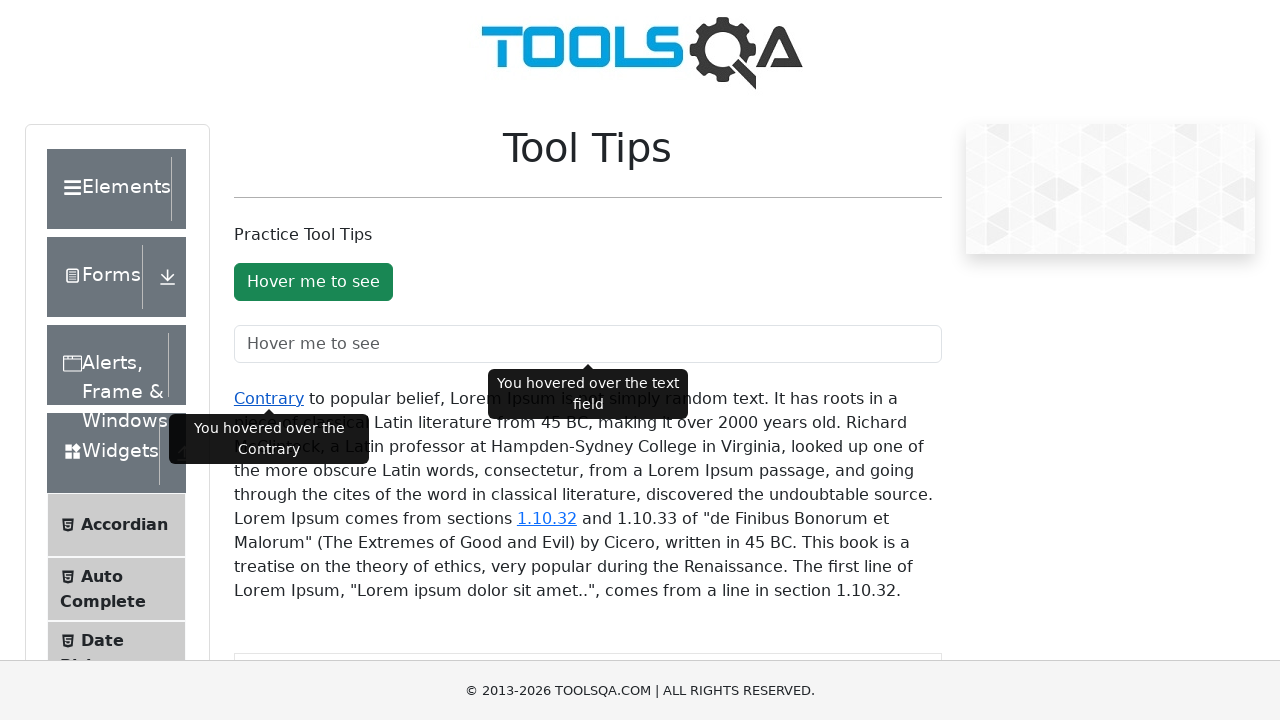

Hovered over '1.10.32' text element at (547, 518) on #texToolTopContainer a:has-text('1.10.32')
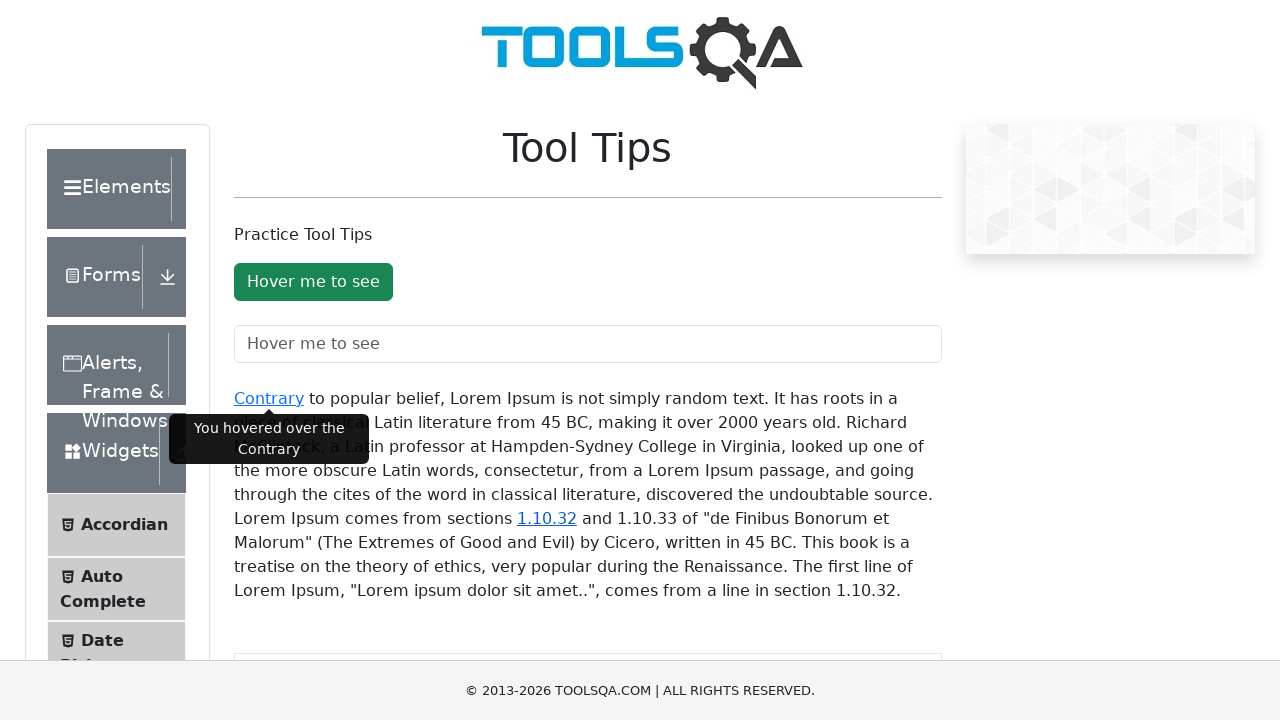

Version text tooltip appeared: 'You hovered over the 1.10.32'
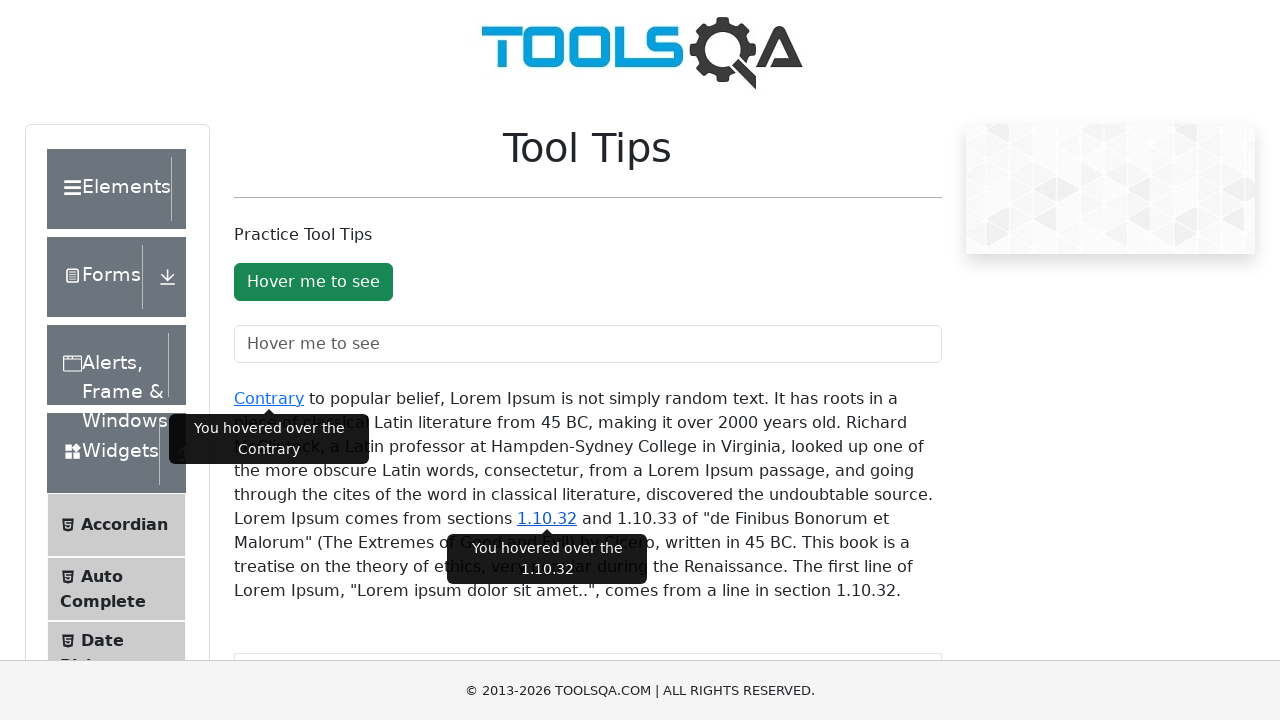

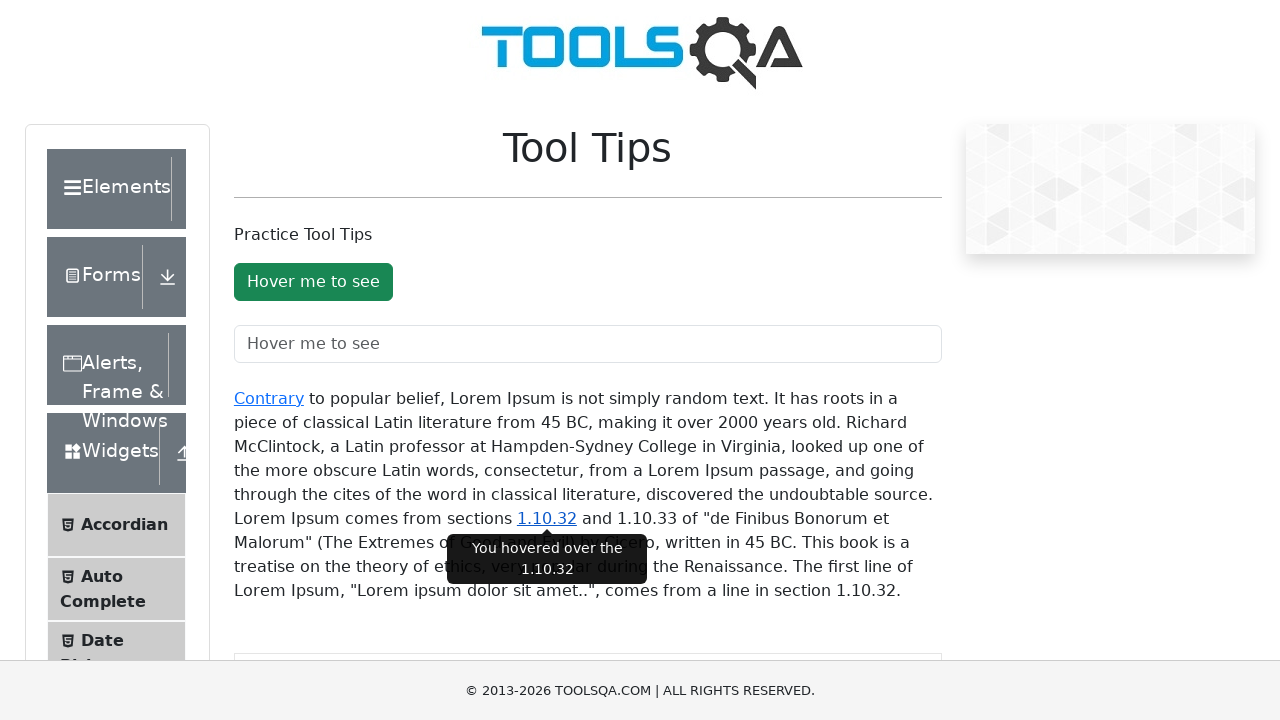